Tests search with exact phrase option by entering a search term, selecting exact phrase radio and clicking search

Starting URL: http://www.vilanovadearousa.com/index.php?searchword=HOL&ordering=newest&searchphrase=all&option=com_search

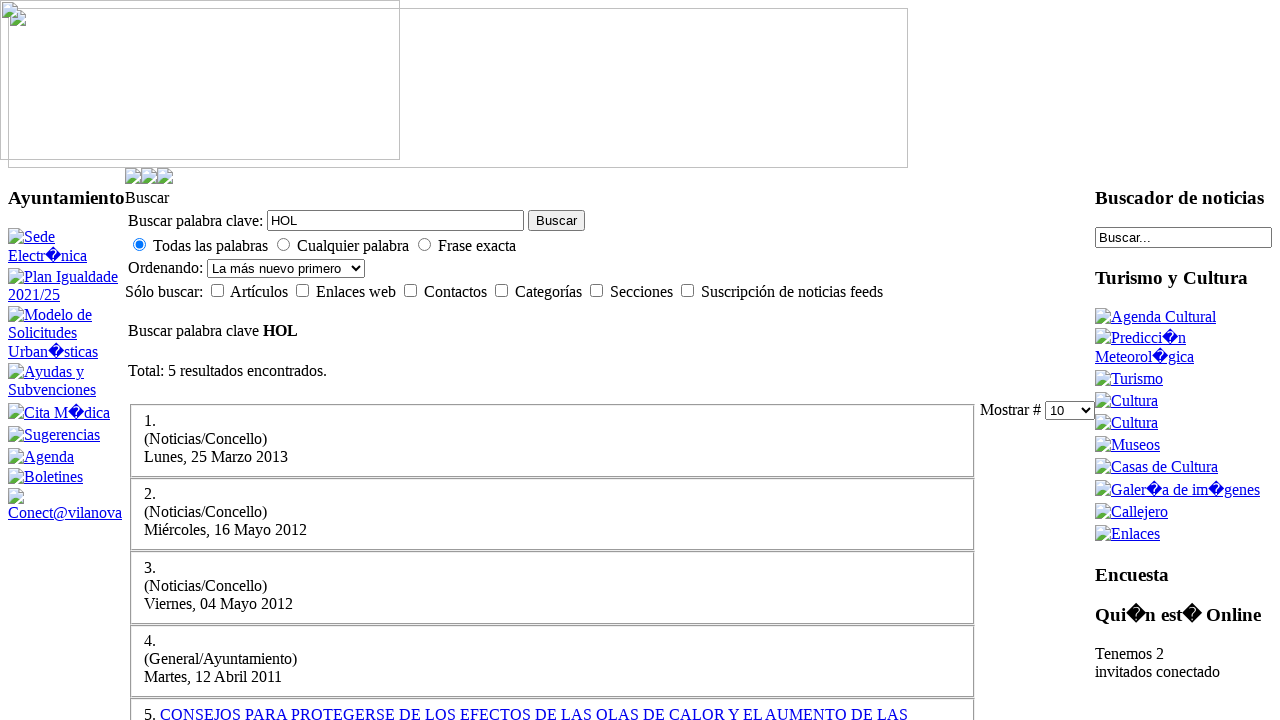

Filled search field with 'Frase exacta' on #search_searchword
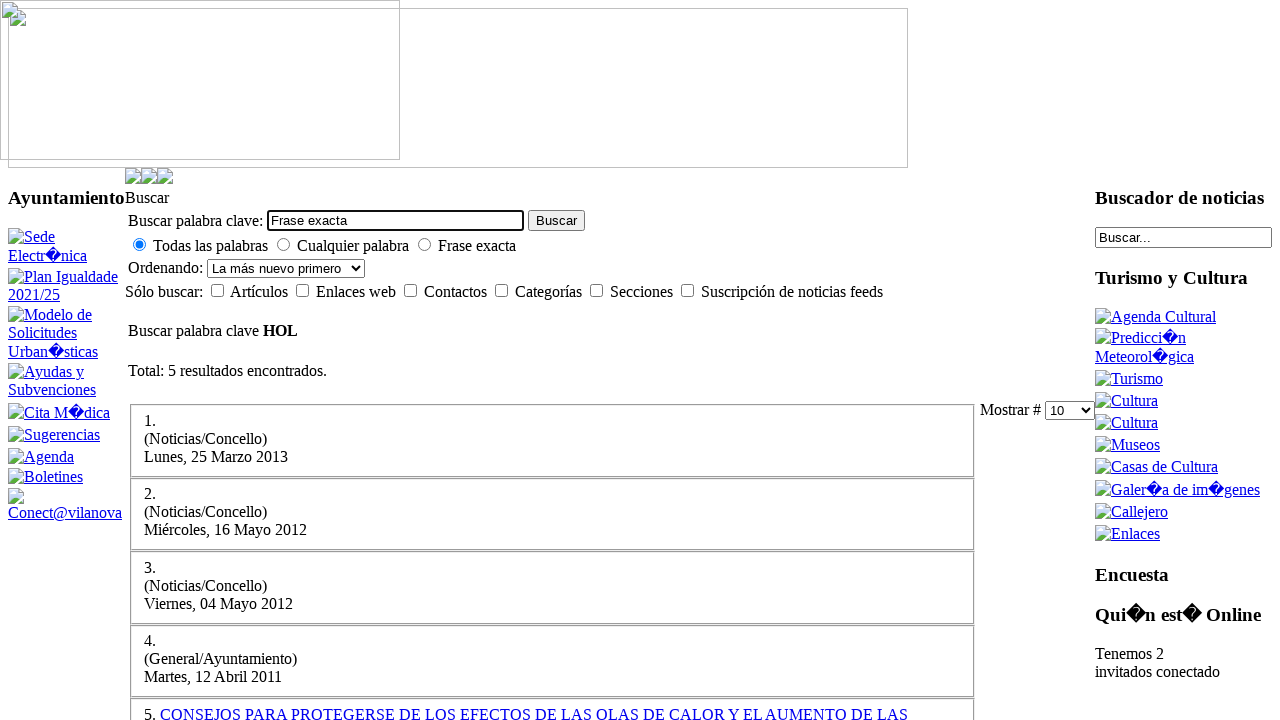

Selected exact phrase radio button at (424, 244) on #searchphraseexact
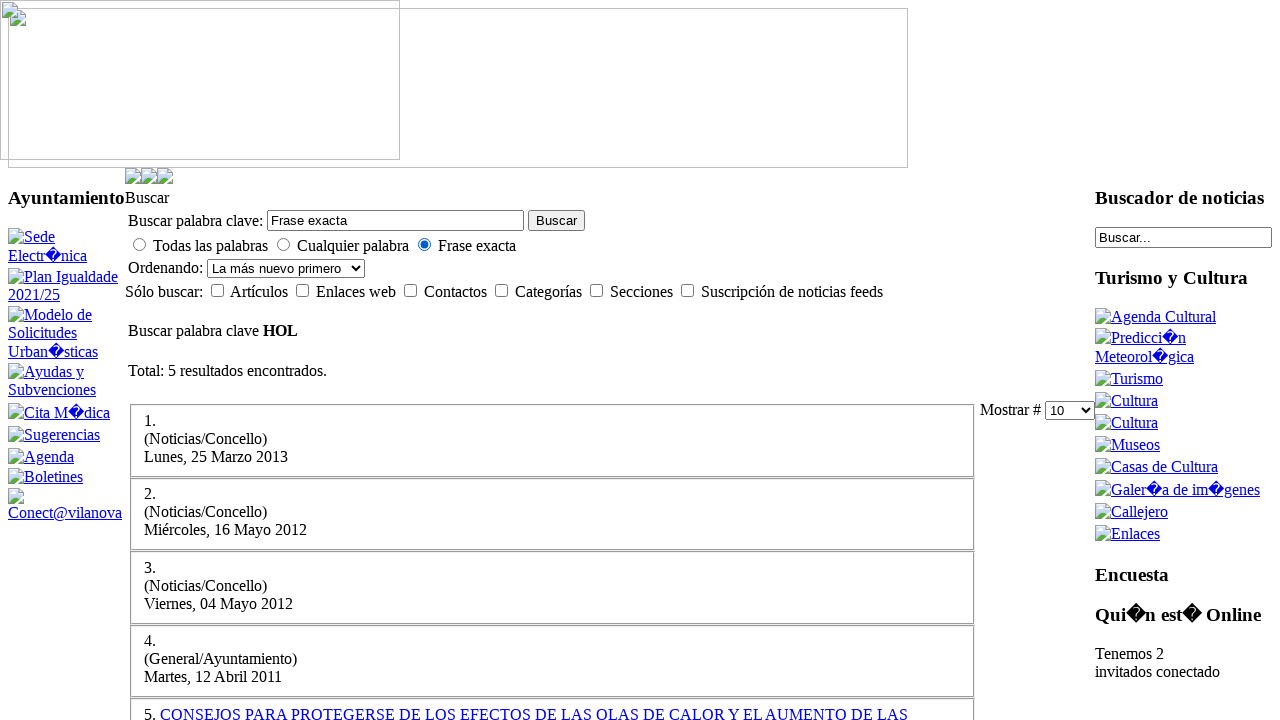

Clicked search button at (556, 220) on .button
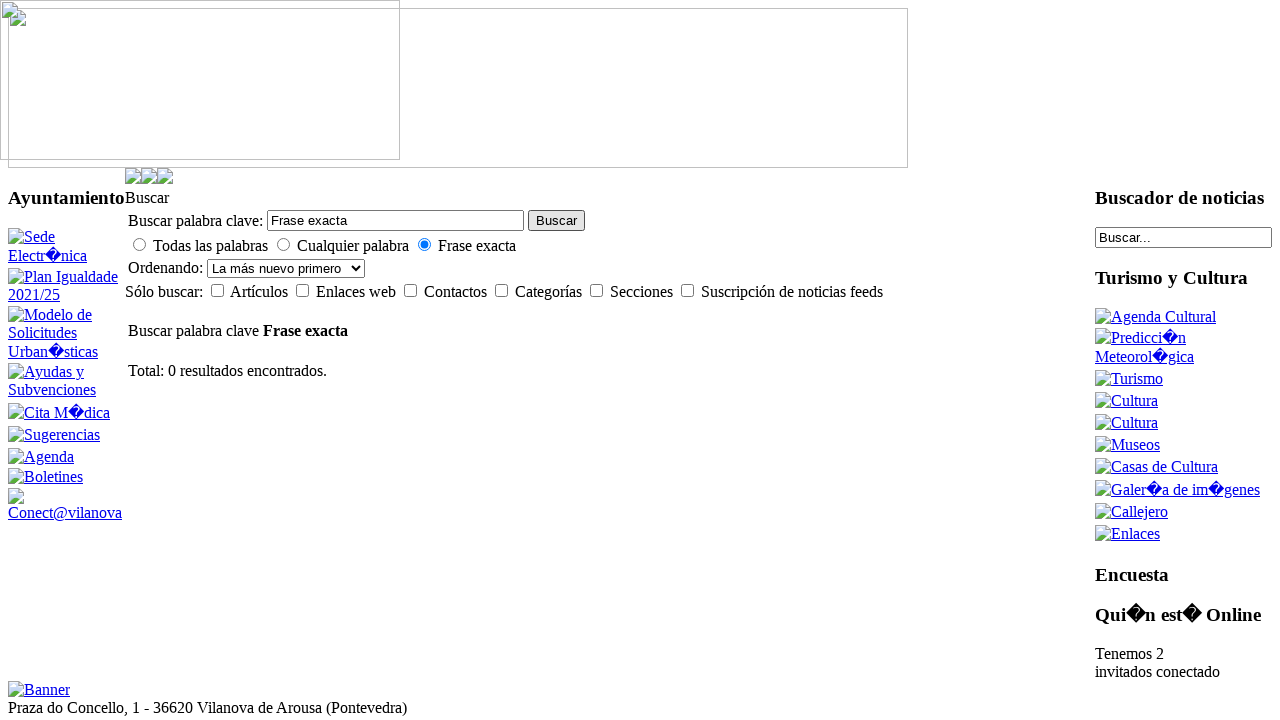

Search results loaded and page reached networkidle state
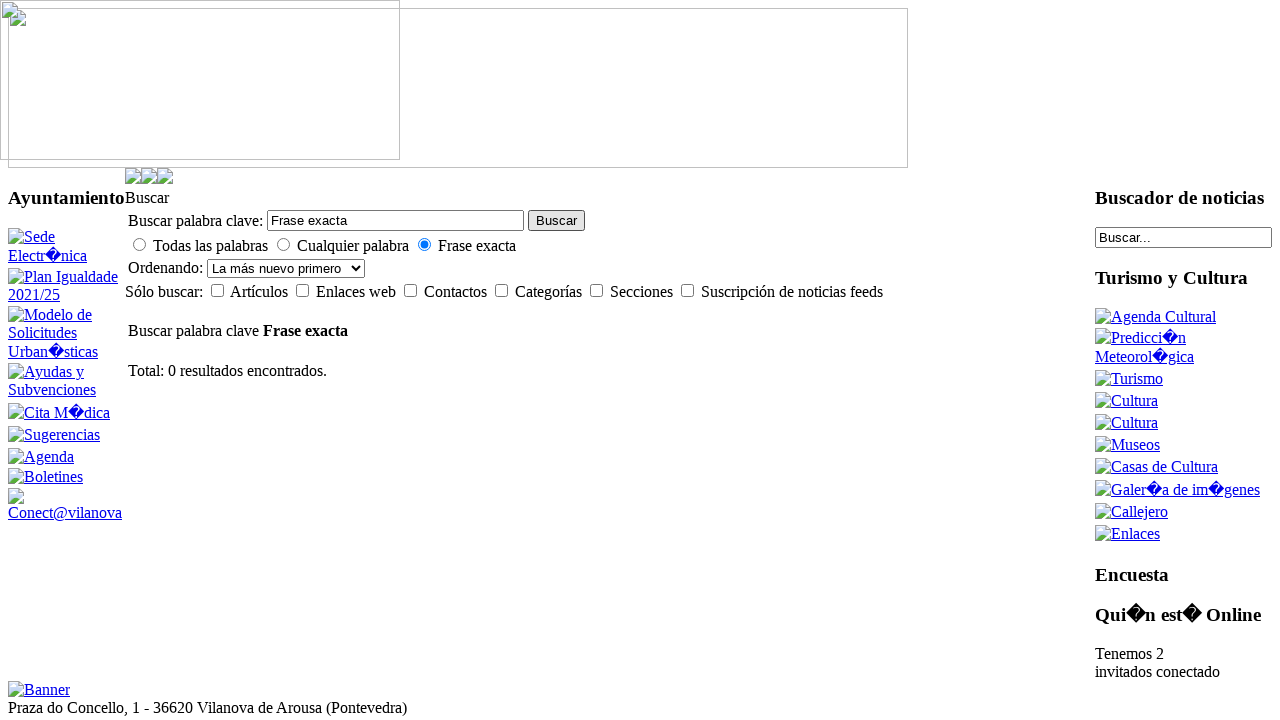

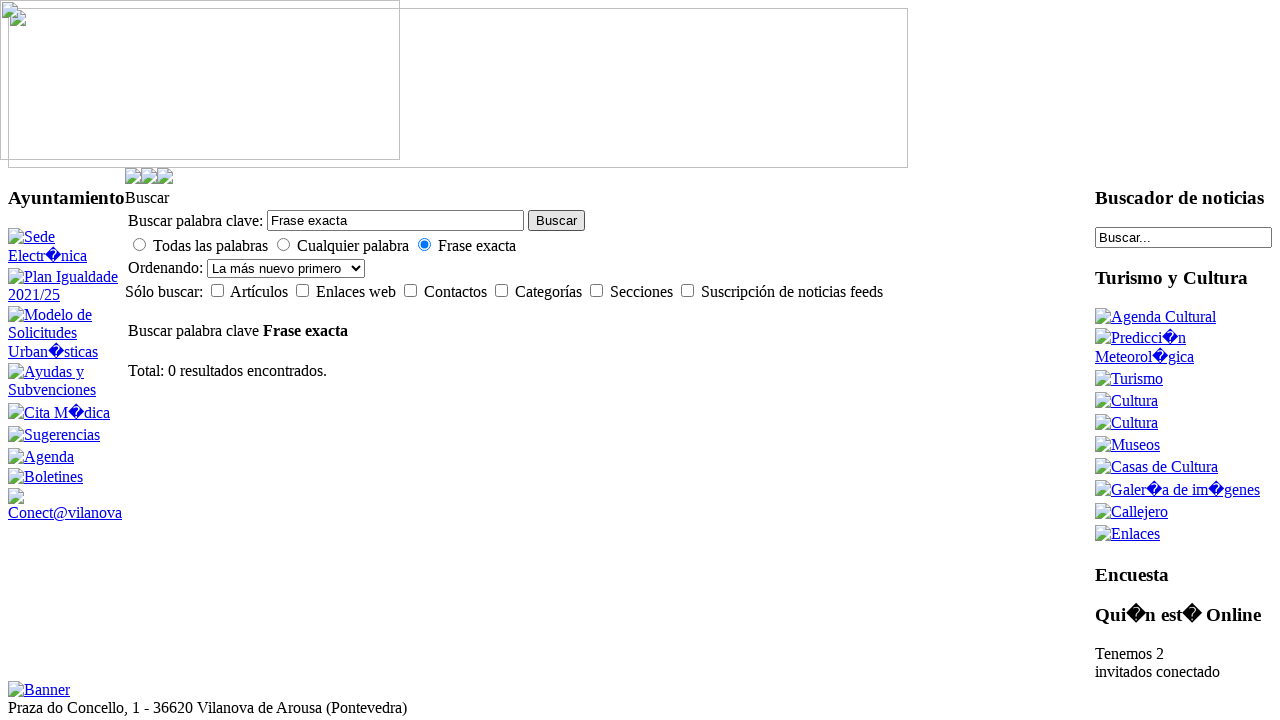